Tests the departure city dropdown on BlazeDemo by accessing the select element and iterating through all available options

Starting URL: https://blazedemo.com/

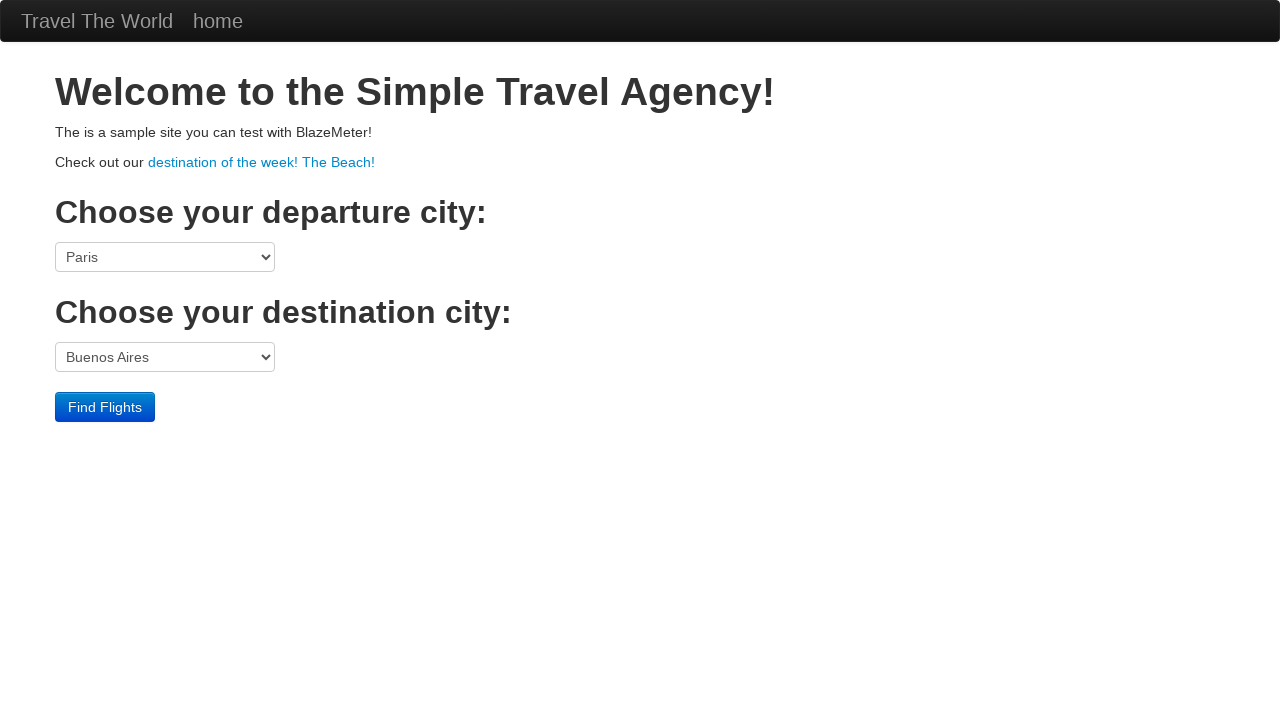

Navigated to BlazeDemo home page
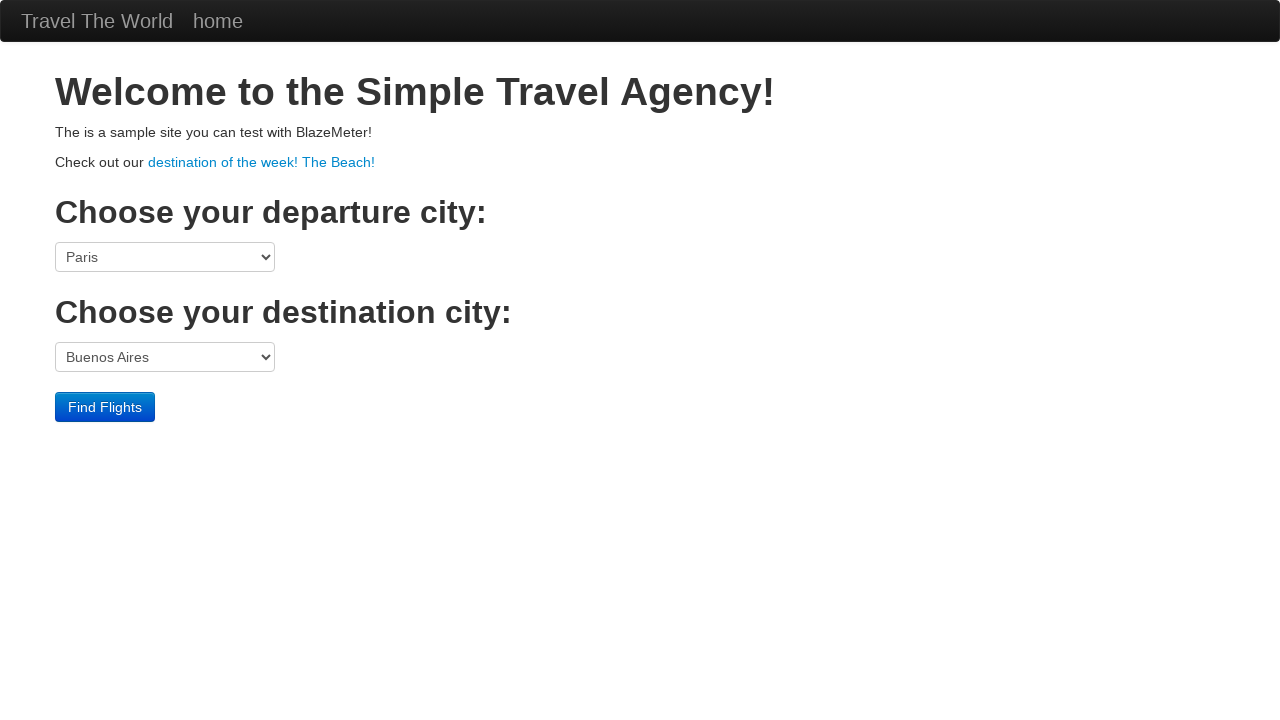

Located the departure city dropdown element
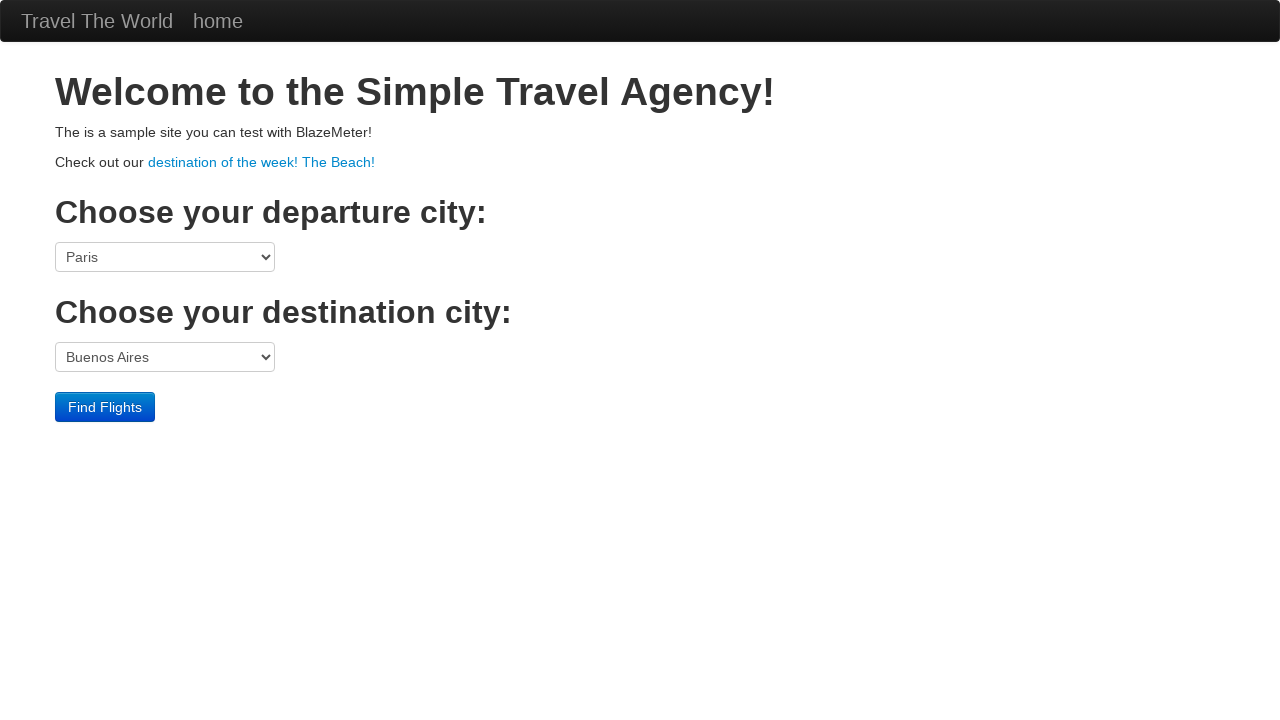

Retrieved all options from the departure city dropdown
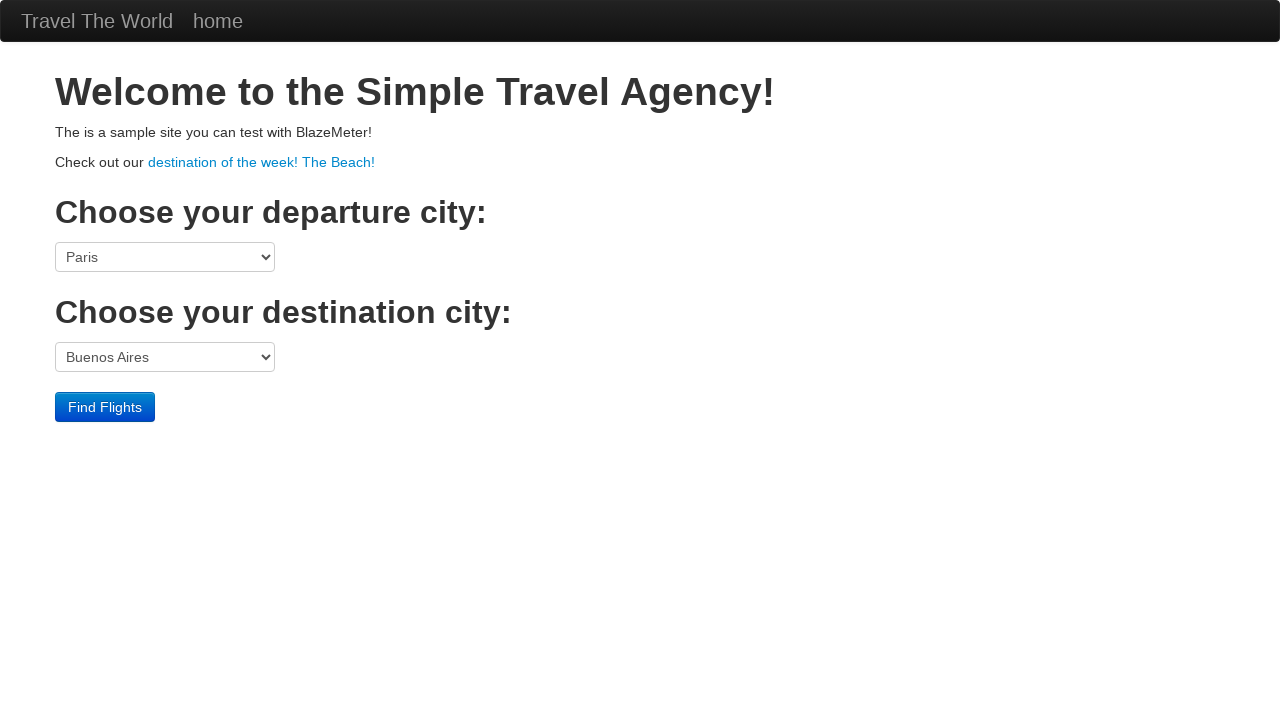

Counted 7 options in the dropdown
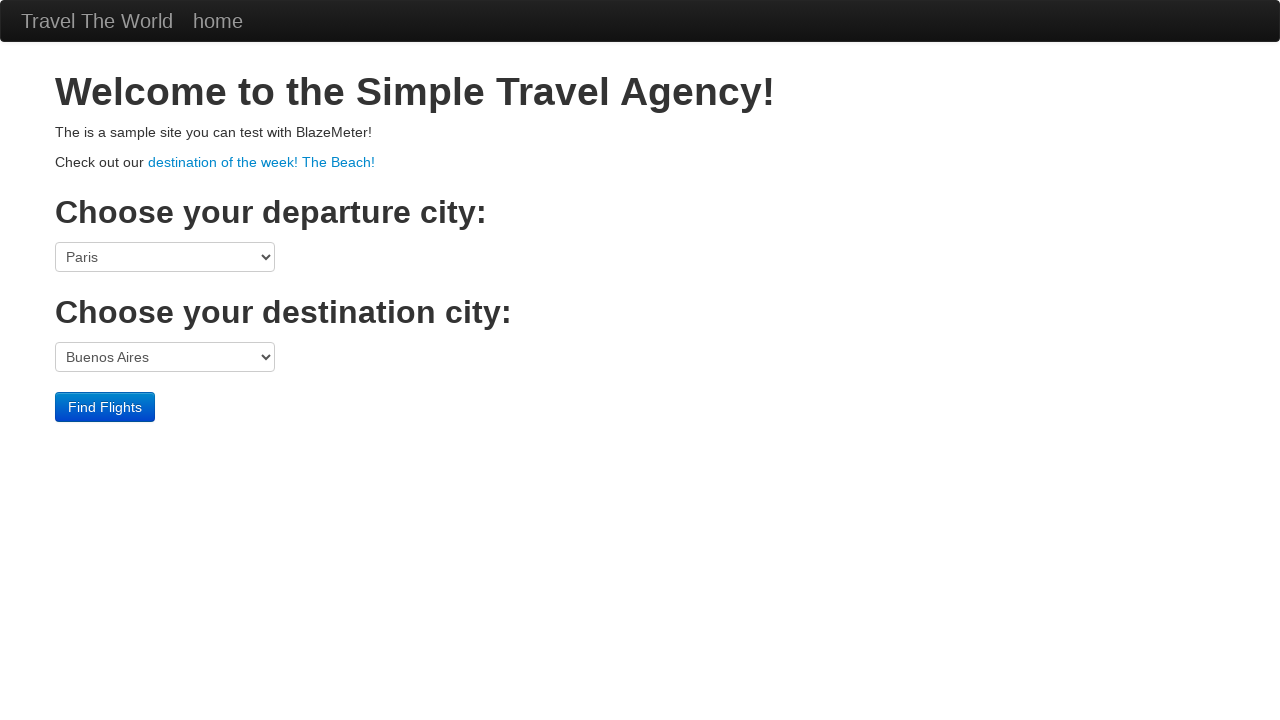

Retrieved option text: 'Paris'
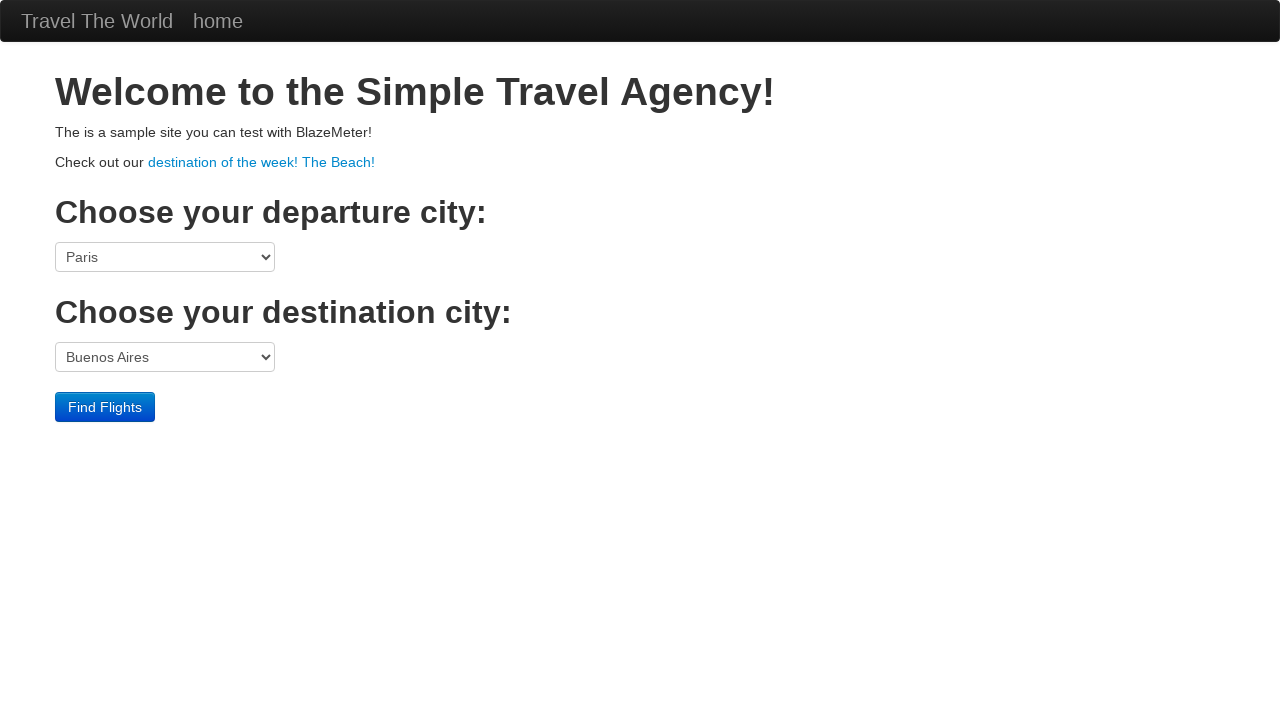

Retrieved option text: 'Philadelphia'
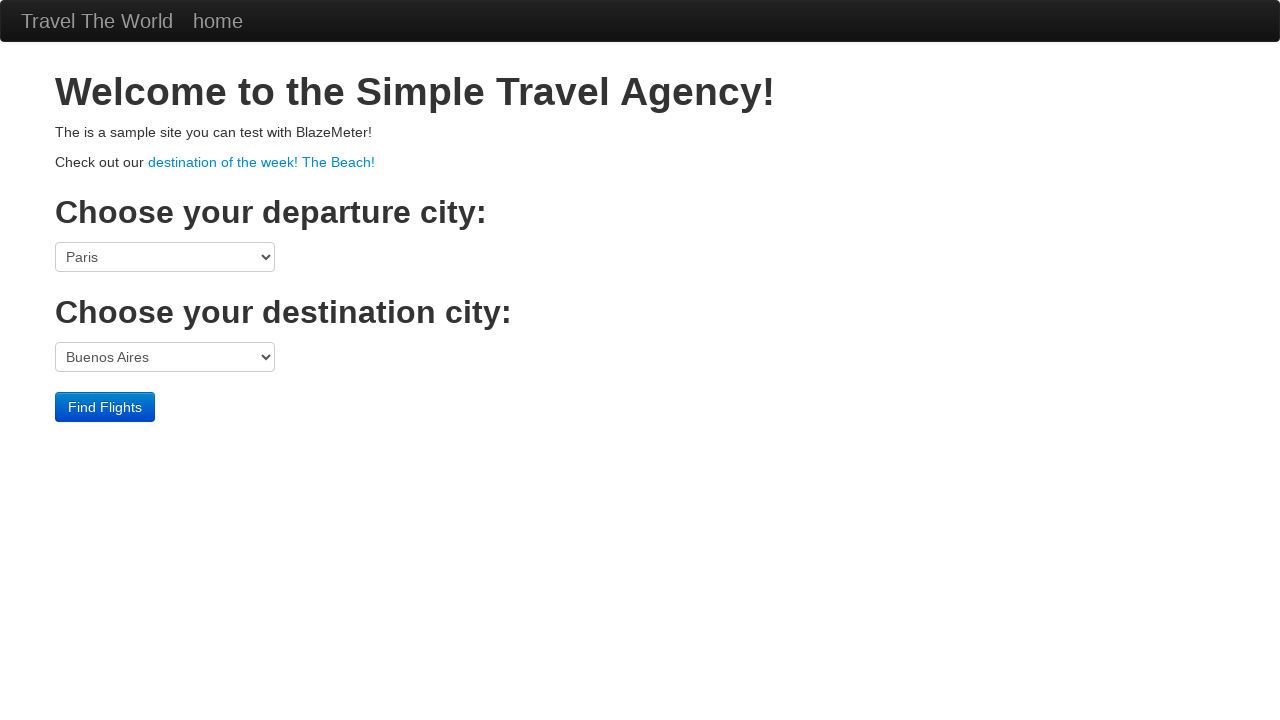

Retrieved option text: 'Boston'
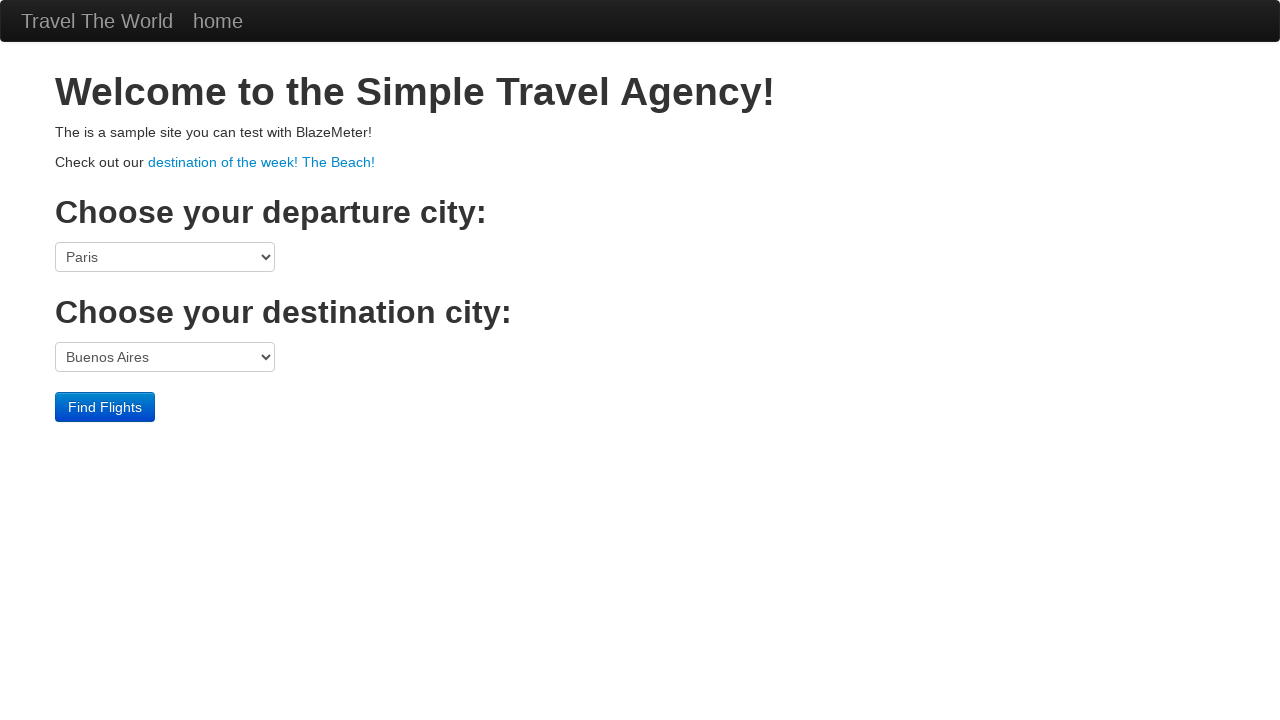

Retrieved option text: 'Portland'
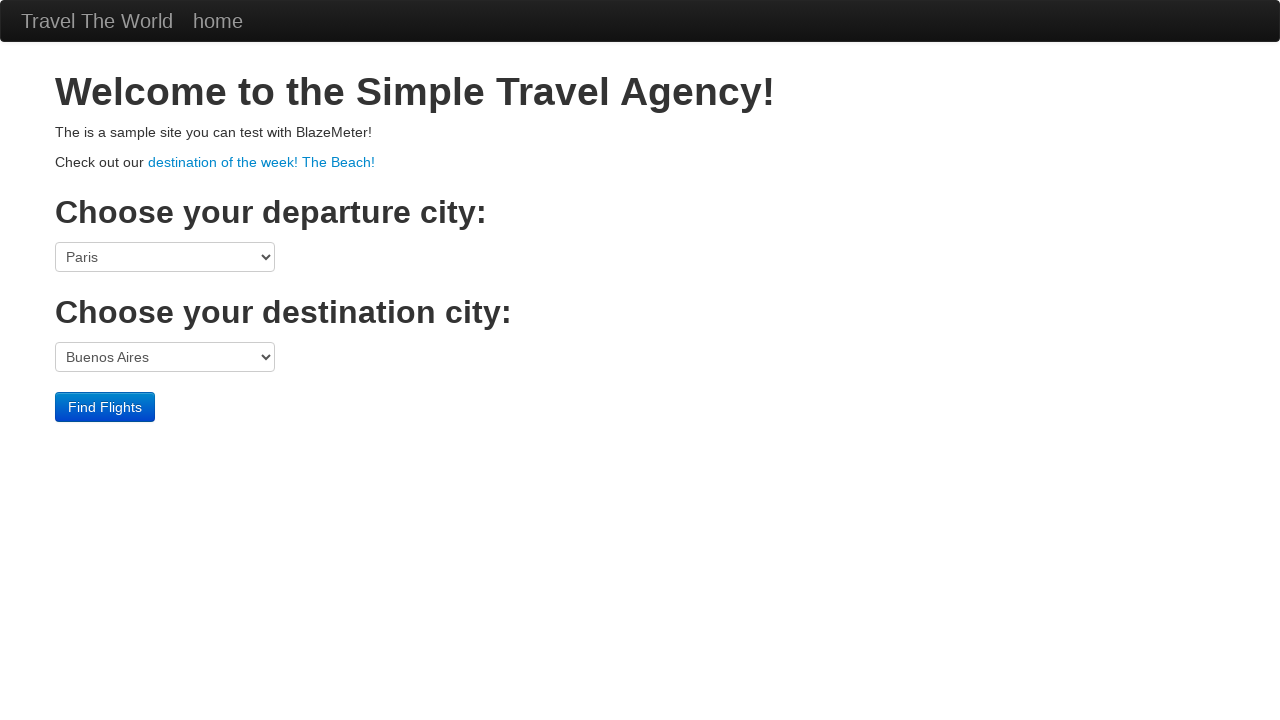

Retrieved option text: 'San Diego'
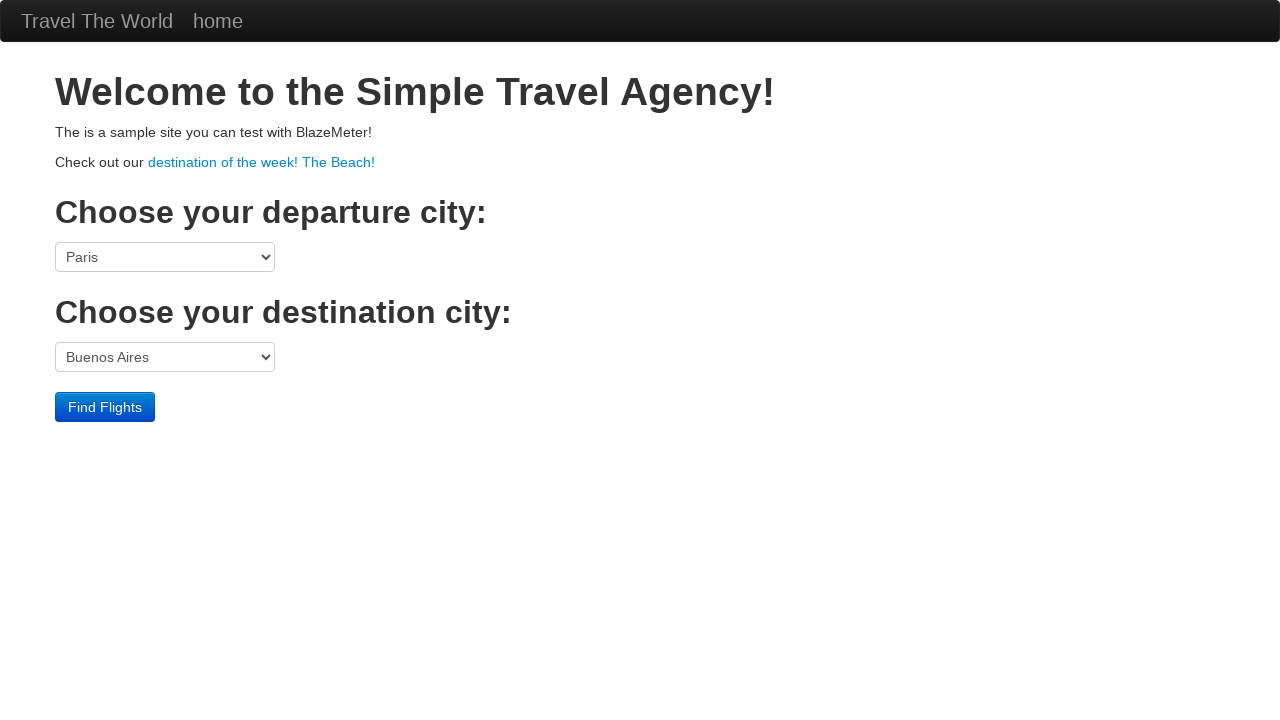

Retrieved option text: 'Mexico City'
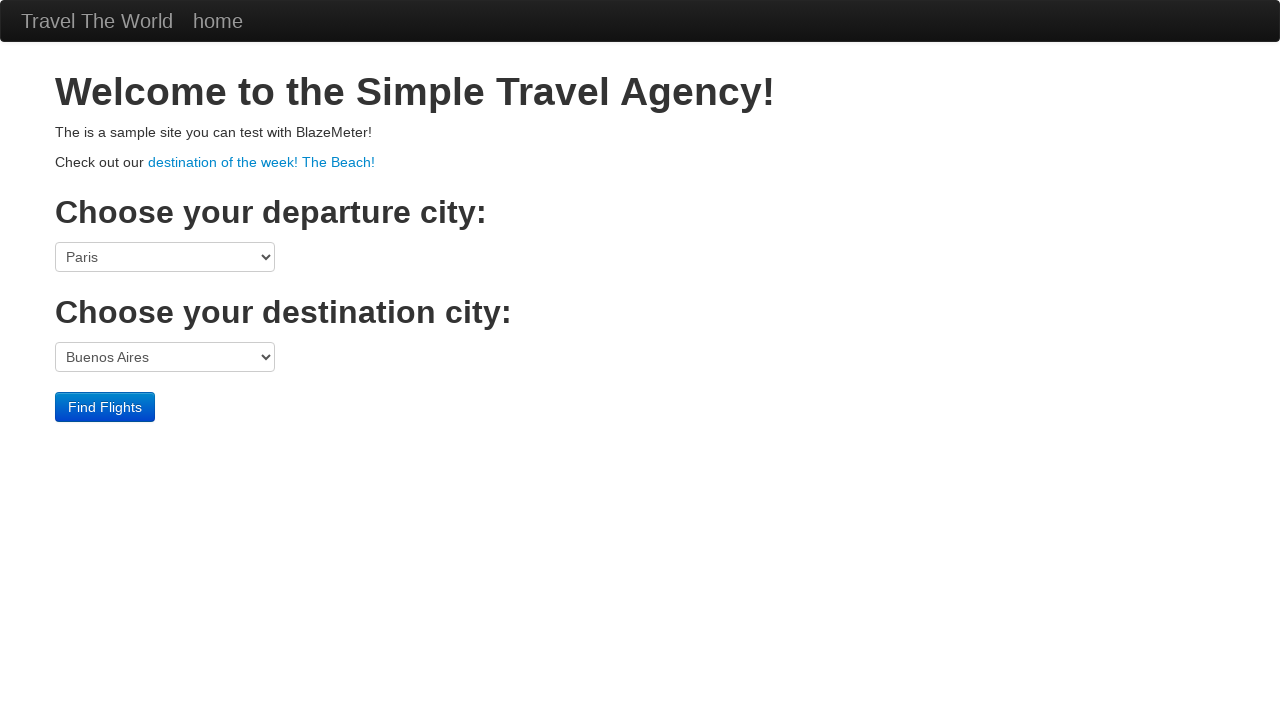

Retrieved option text: 'São Paolo'
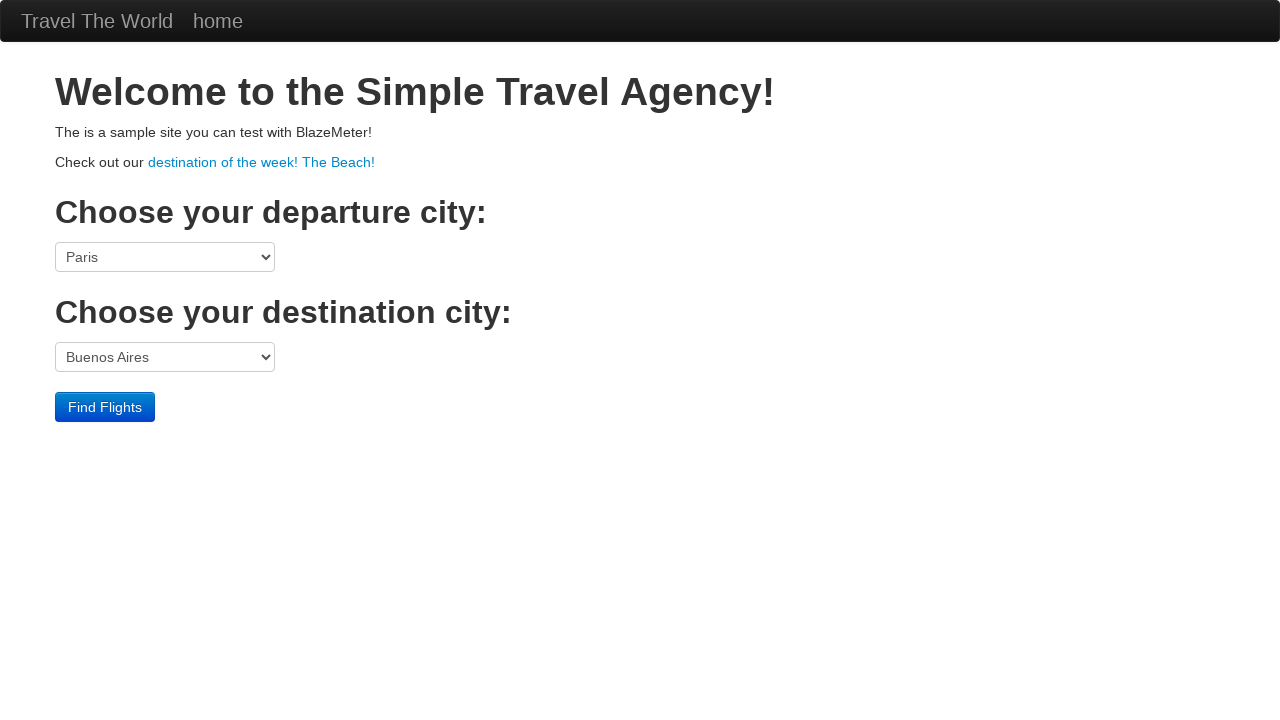

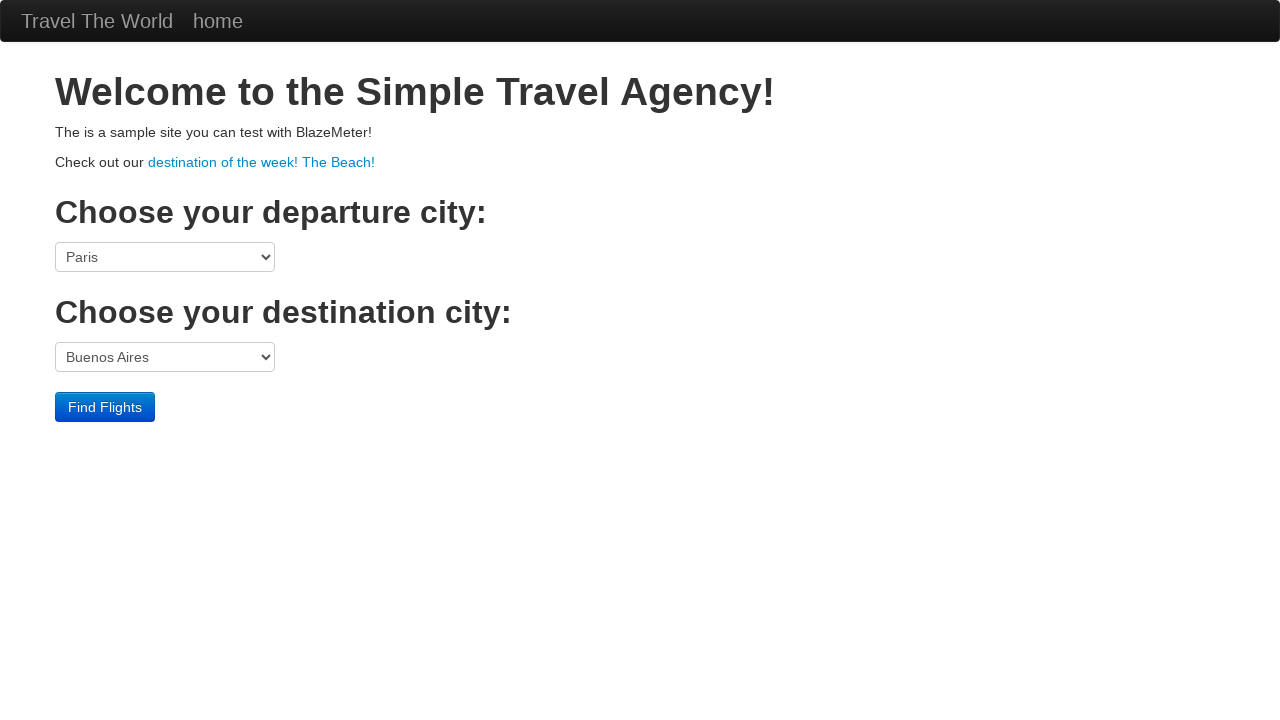